Tests the green loading button by clicking it and waiting for the loading to complete and the finish element to become visible

Starting URL: https://kristinek.github.io/site/examples/loading_color

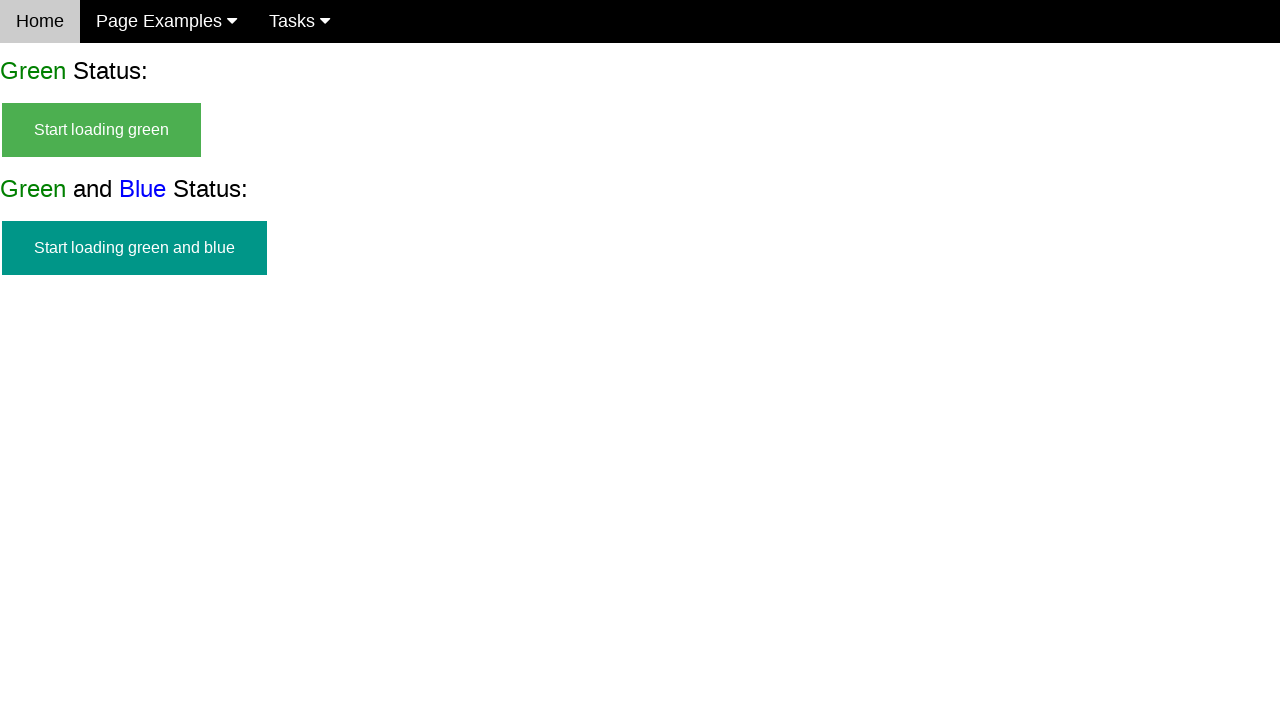

Clicked the green start button at (102, 130) on #start_green
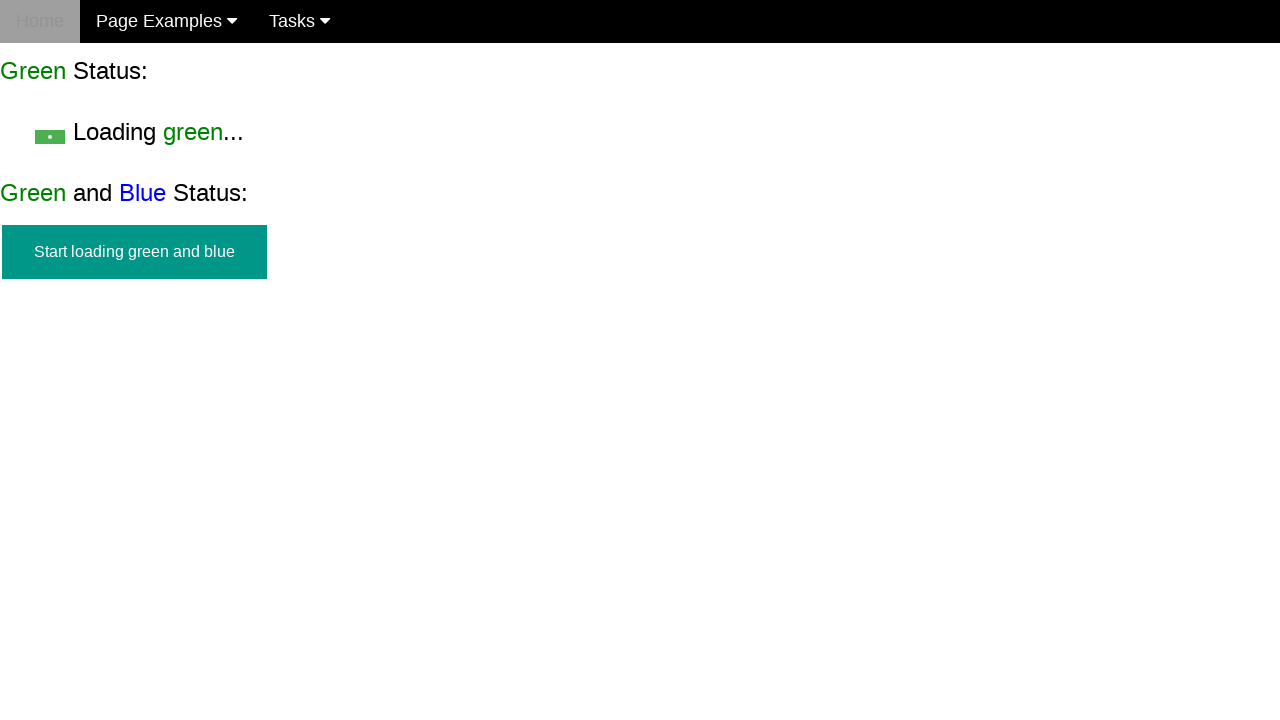

Green loading completed and finish element became visible
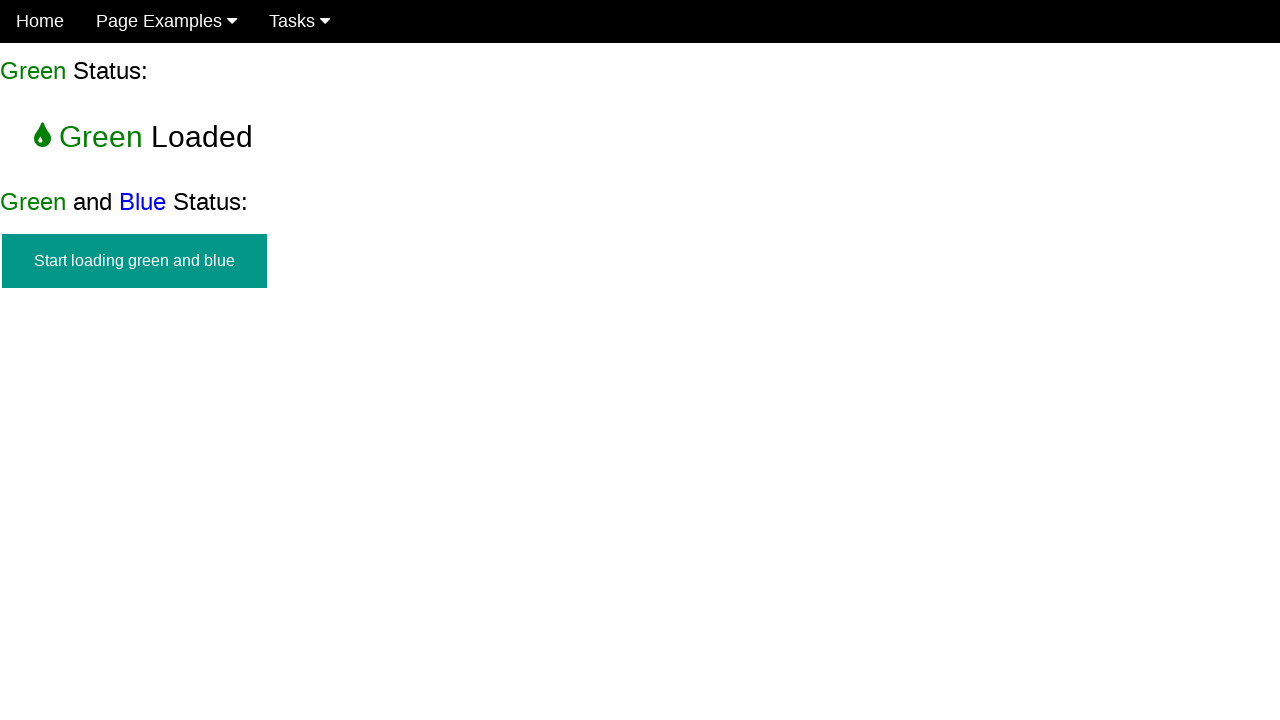

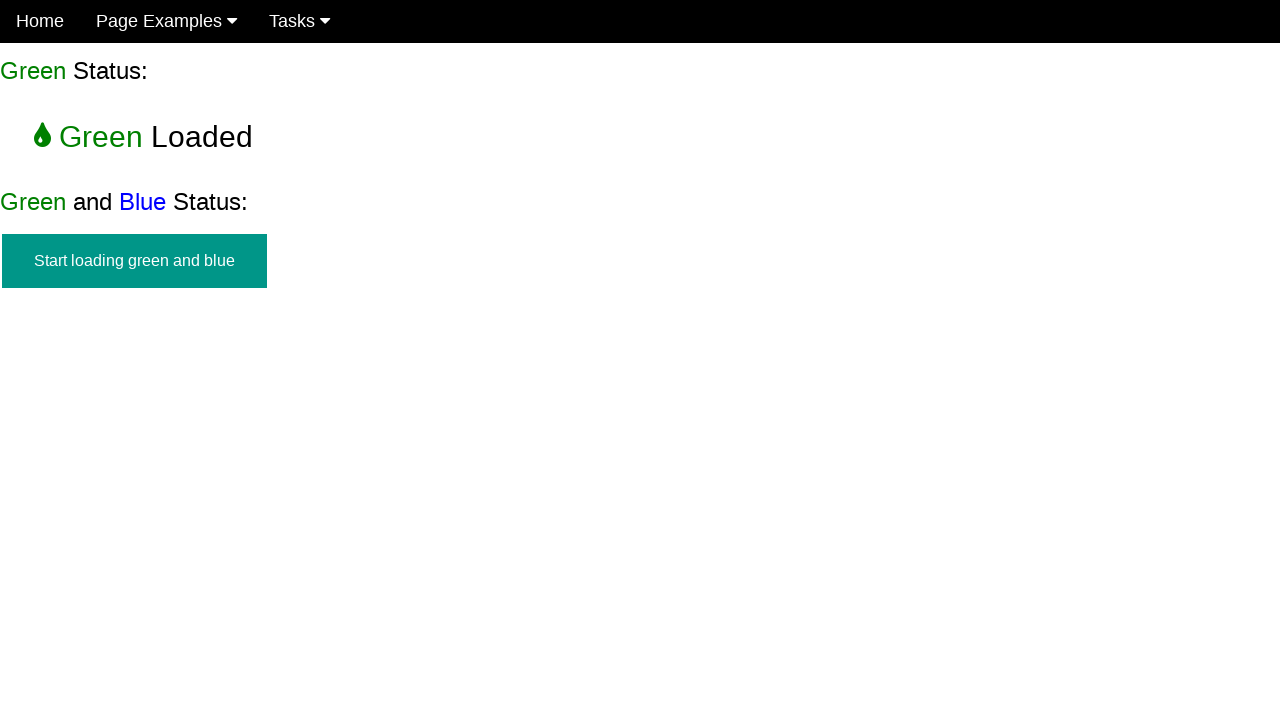